Navigates to the OrangeHRM demo application and retrieves the page title to verify the page loaded correctly

Starting URL: https://opensource-demo.orangehrmlive.com/

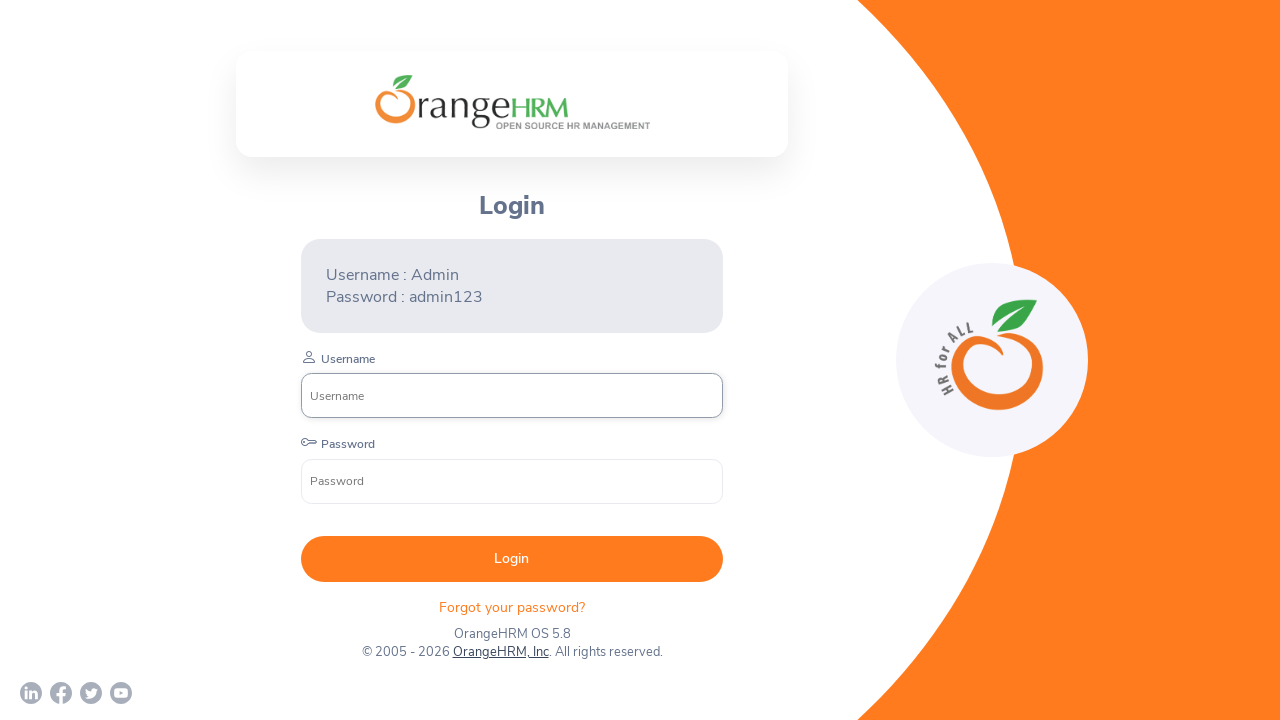

Waited for page to reach domcontentloaded state
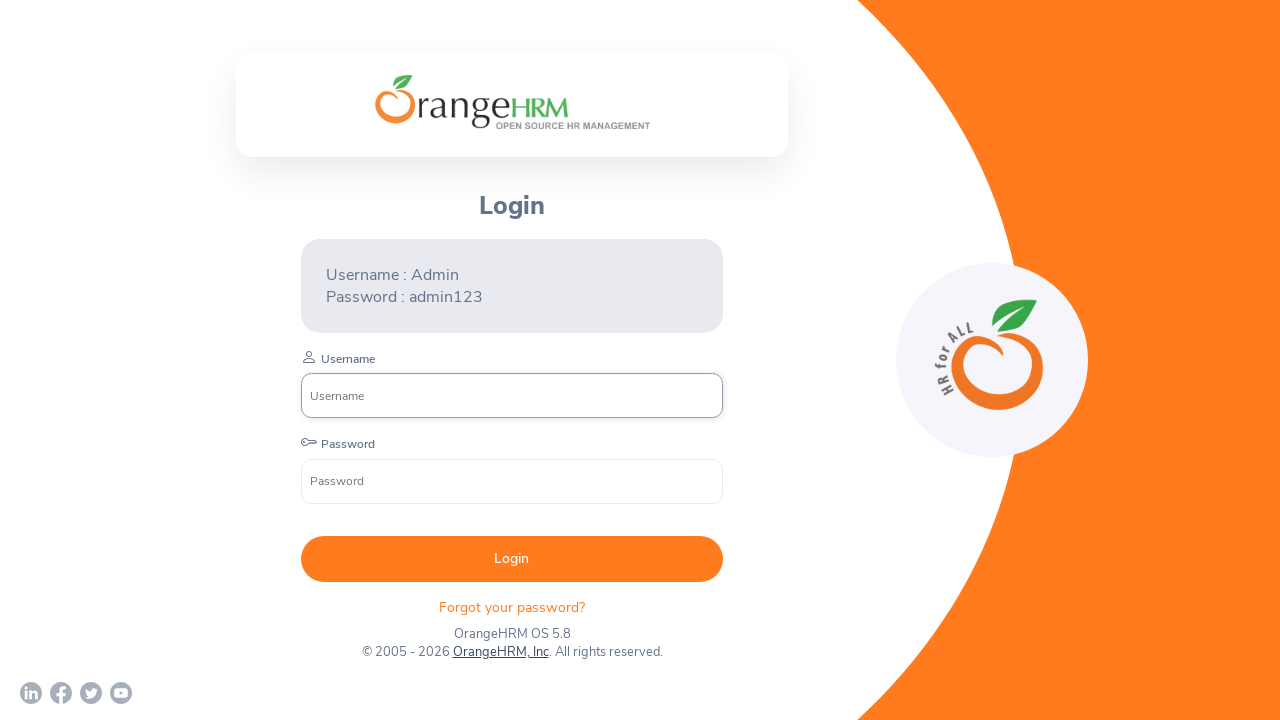

Retrieved page title: OrangeHRM
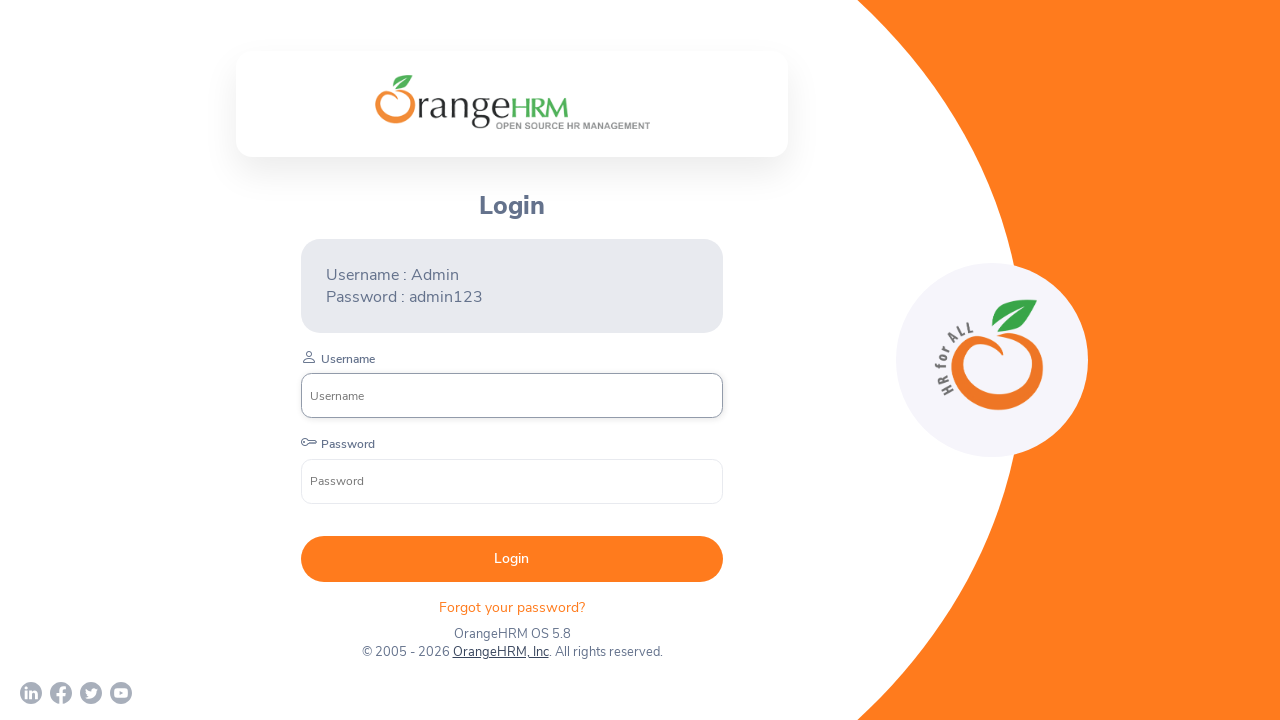

Printed page title to console
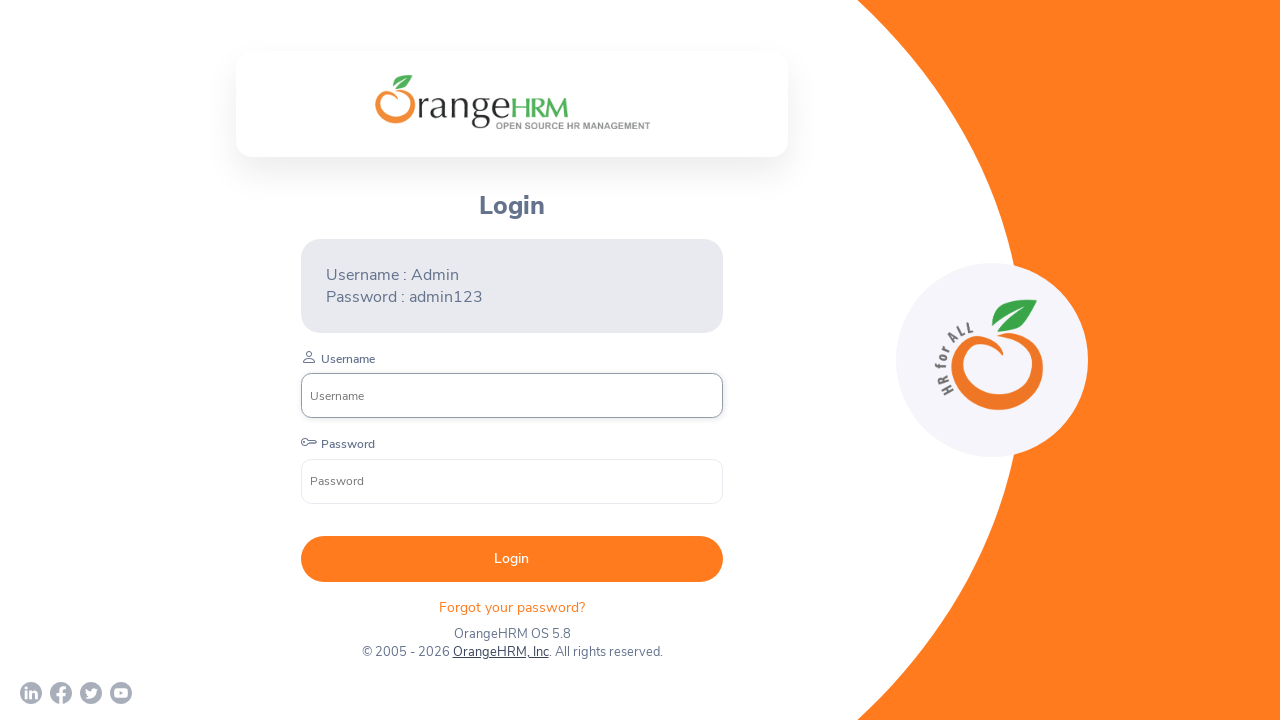

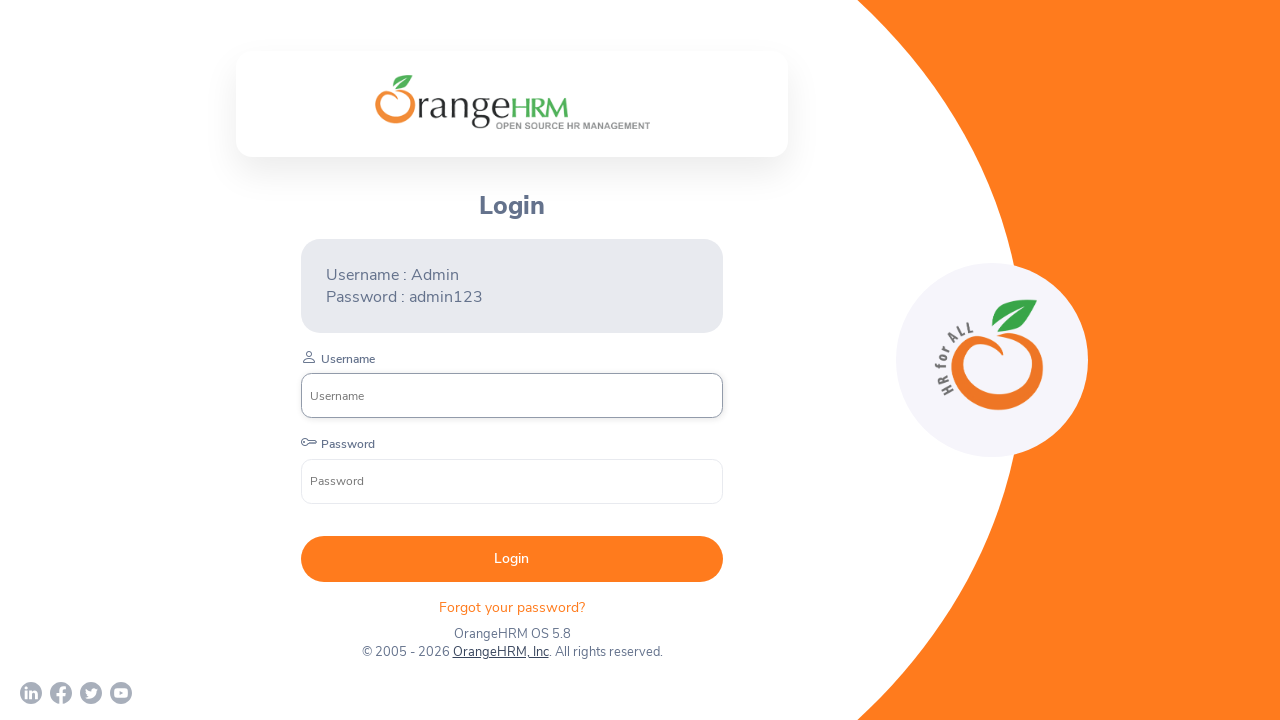